Tests form filling functionality by entering a first name into the form on the Formy practice website

Starting URL: https://formy-project.herokuapp.com/form

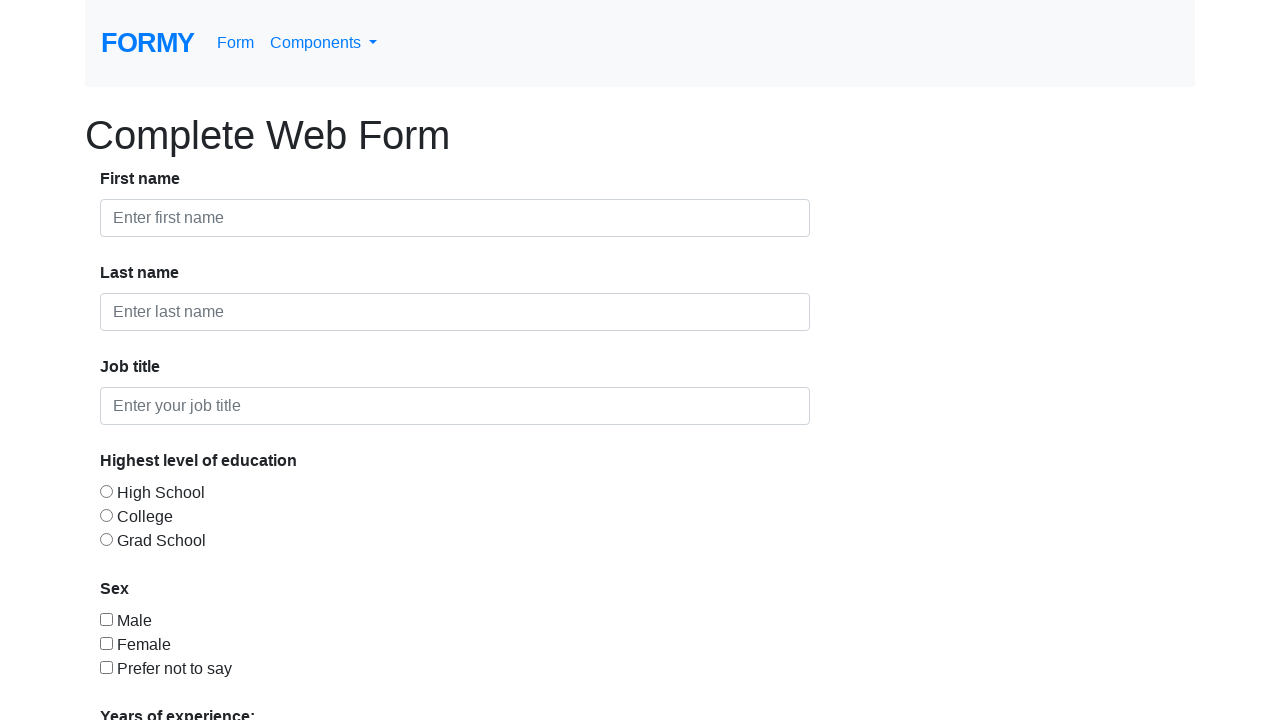

Filled first name field with 'Robert' on input#first-name
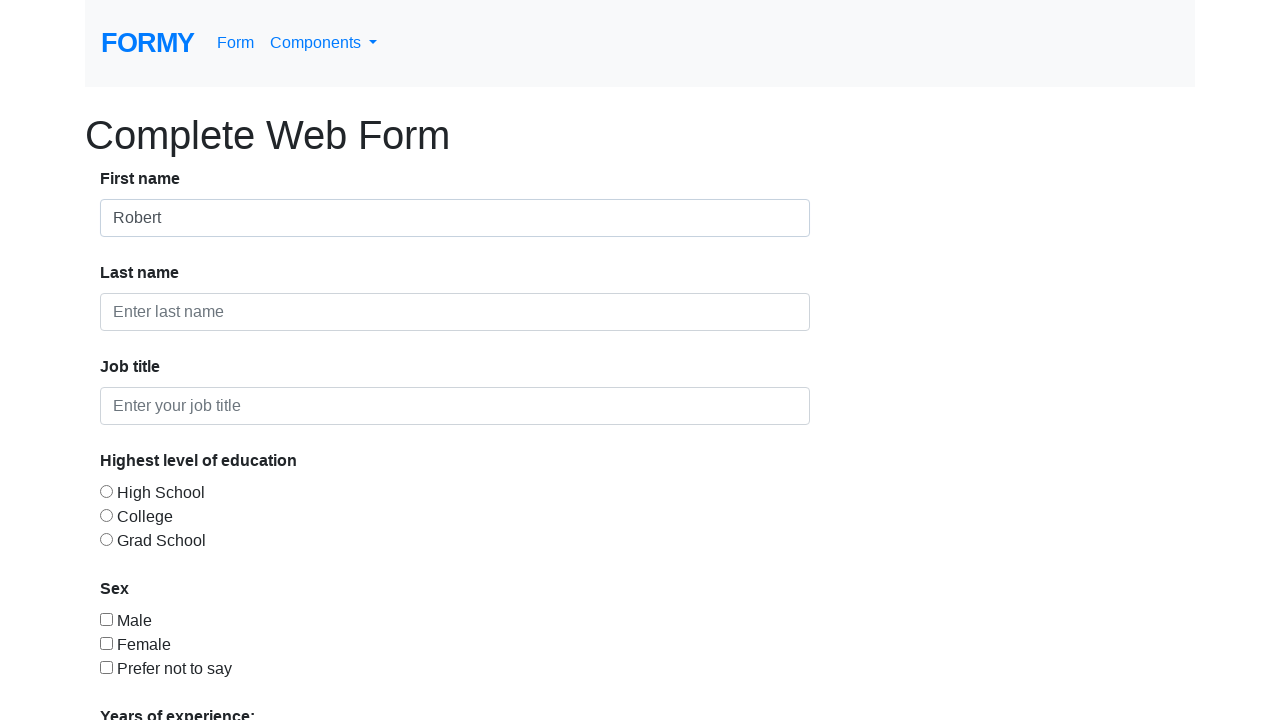

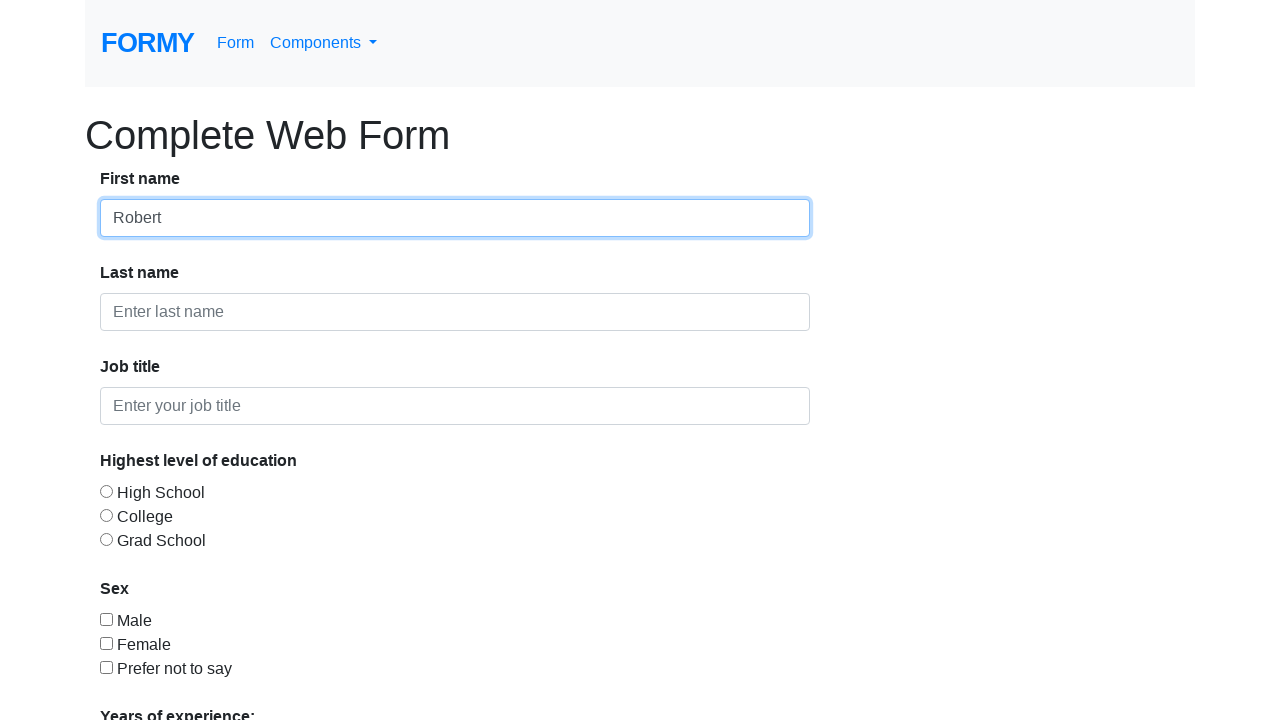